Tests various popup boxes (alert, confirm, and prompt) on a demo site by clicking buttons, reading messages, and accepting or dismissing the popups.

Starting URL: https://chandanachaitanya.github.io/selenium-practice-site/

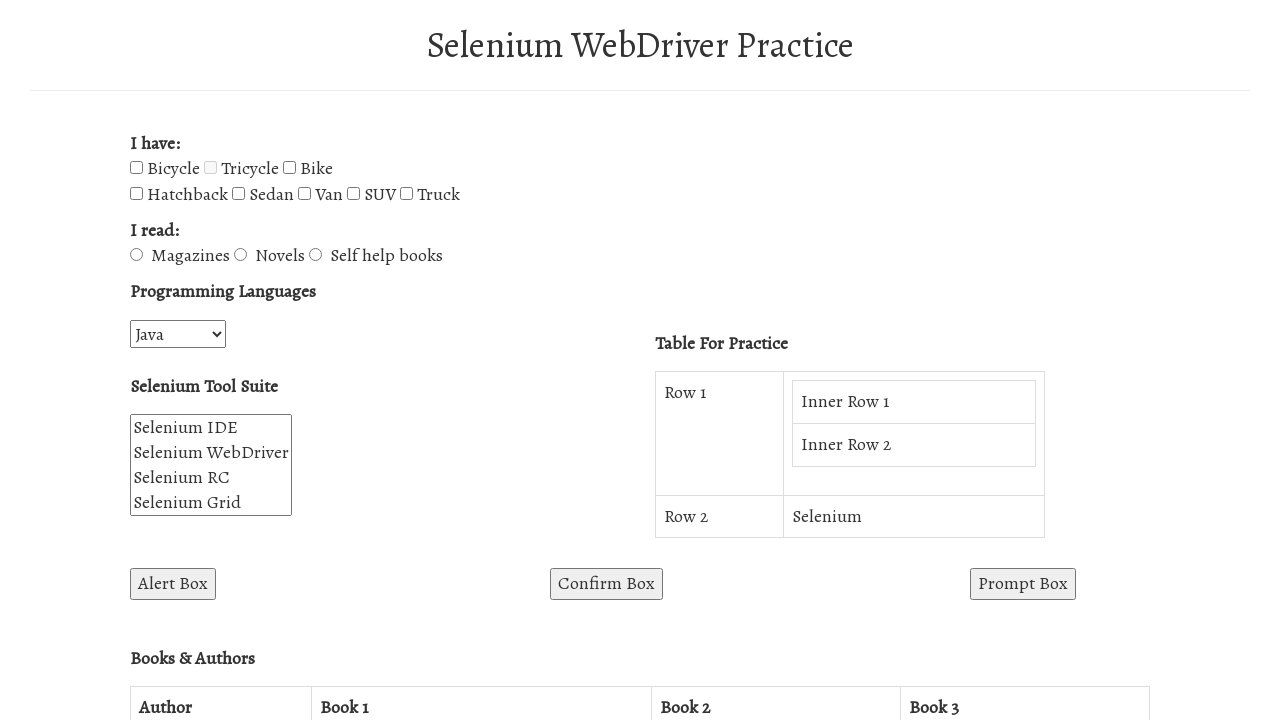

Clicked the Alert Box button at (173, 584) on #alertBox
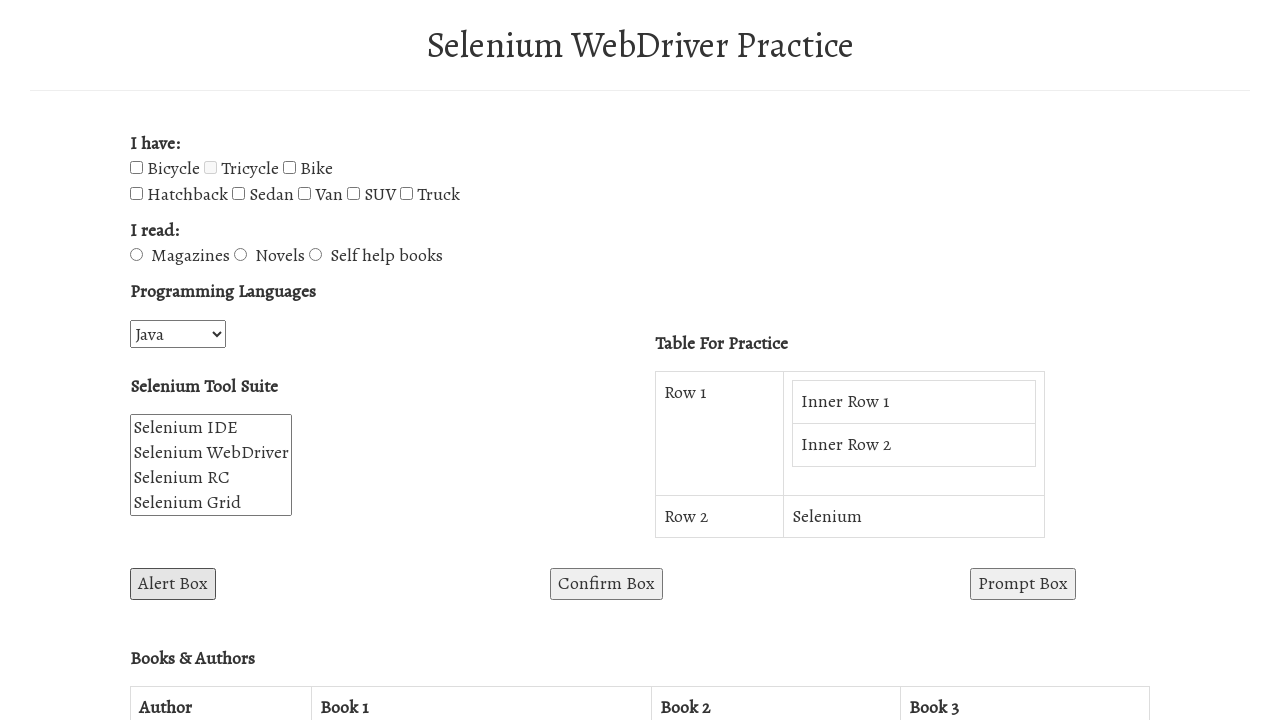

Set up initial dialog handler to accept popups
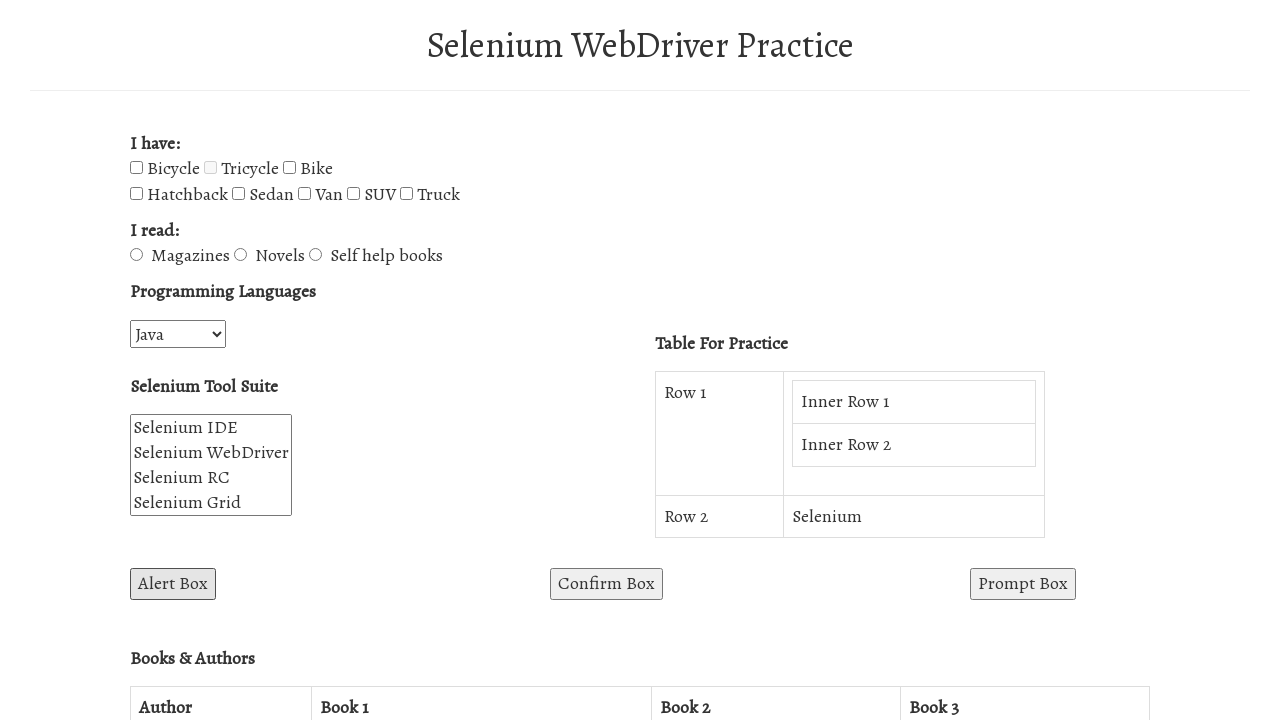

Set up alert handler to capture and accept alert message
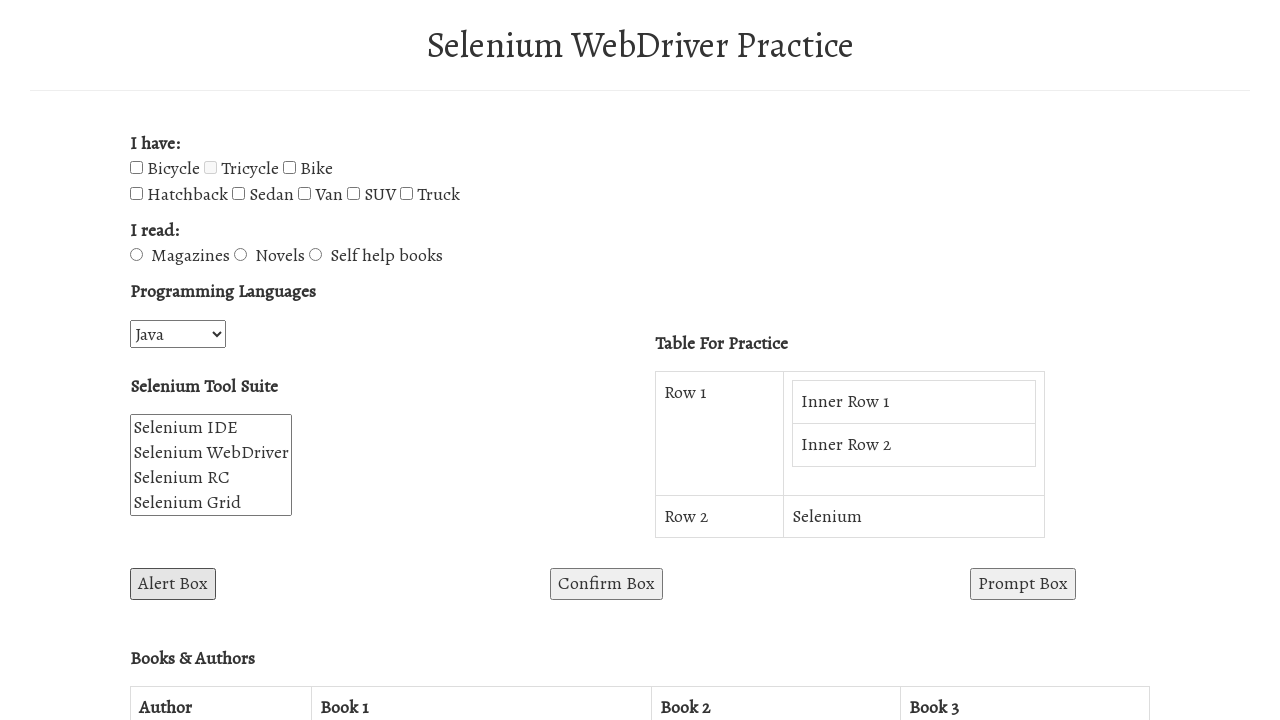

Clicked Alert Box button again to trigger alert dialog at (173, 584) on #alertBox
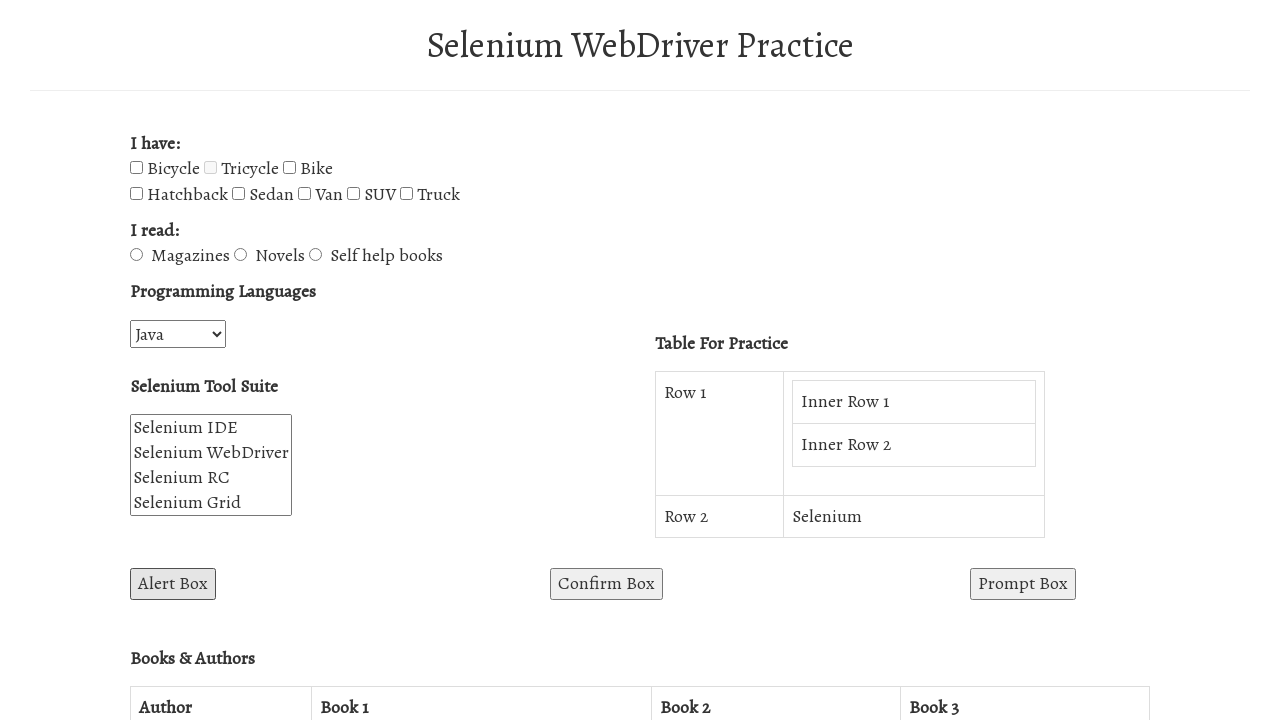

Waited 2 seconds for alert processing
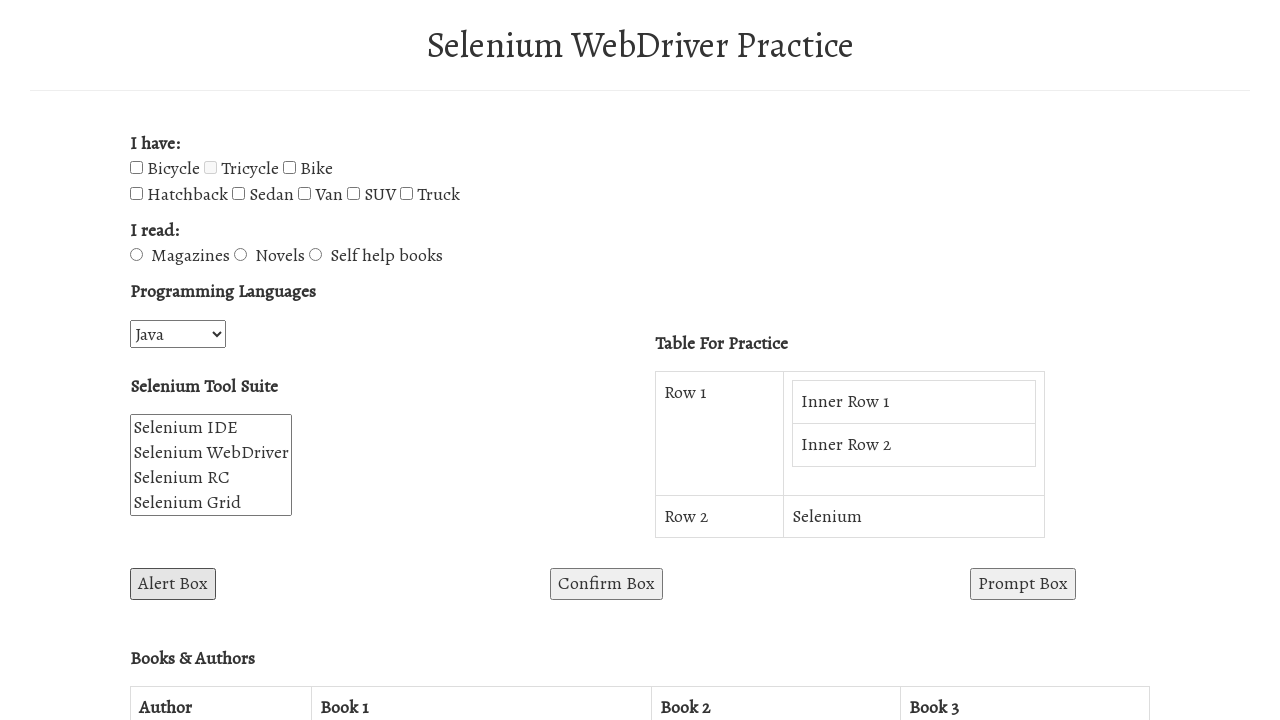

Set up confirm handler to dismiss confirm dialog
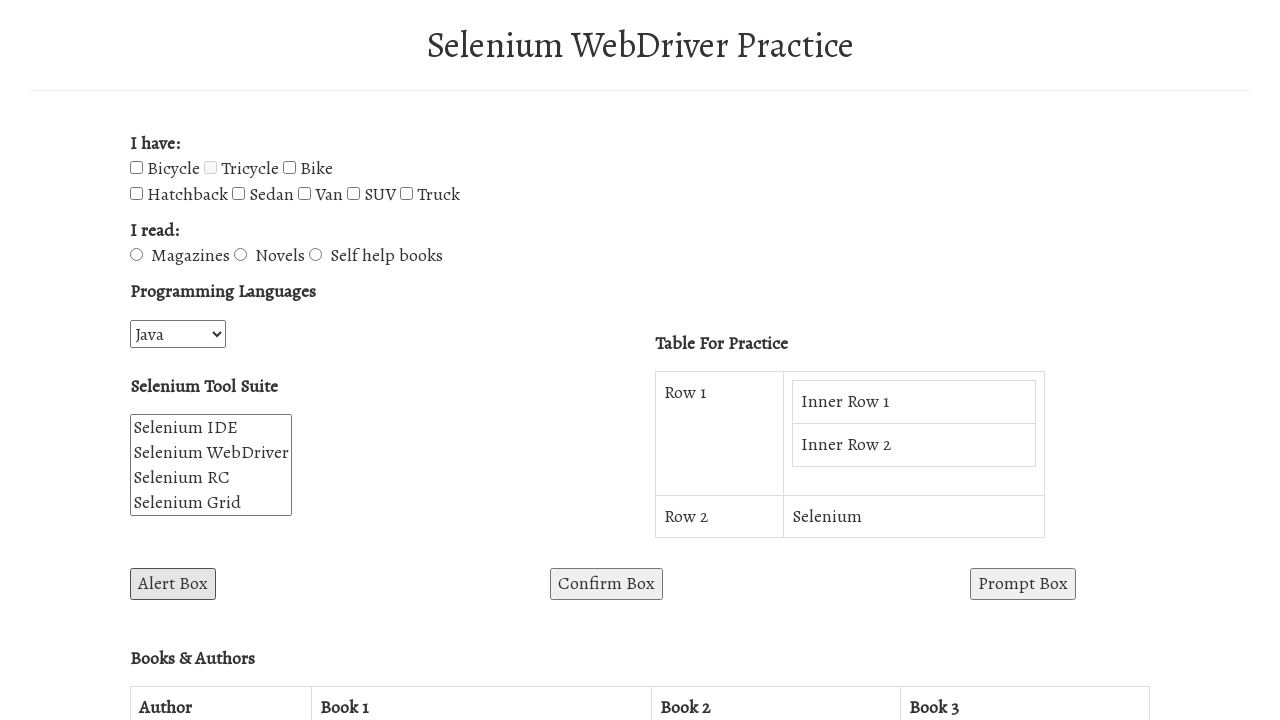

Clicked the Confirm Box button to trigger confirm dialog at (606, 584) on #confirmBox
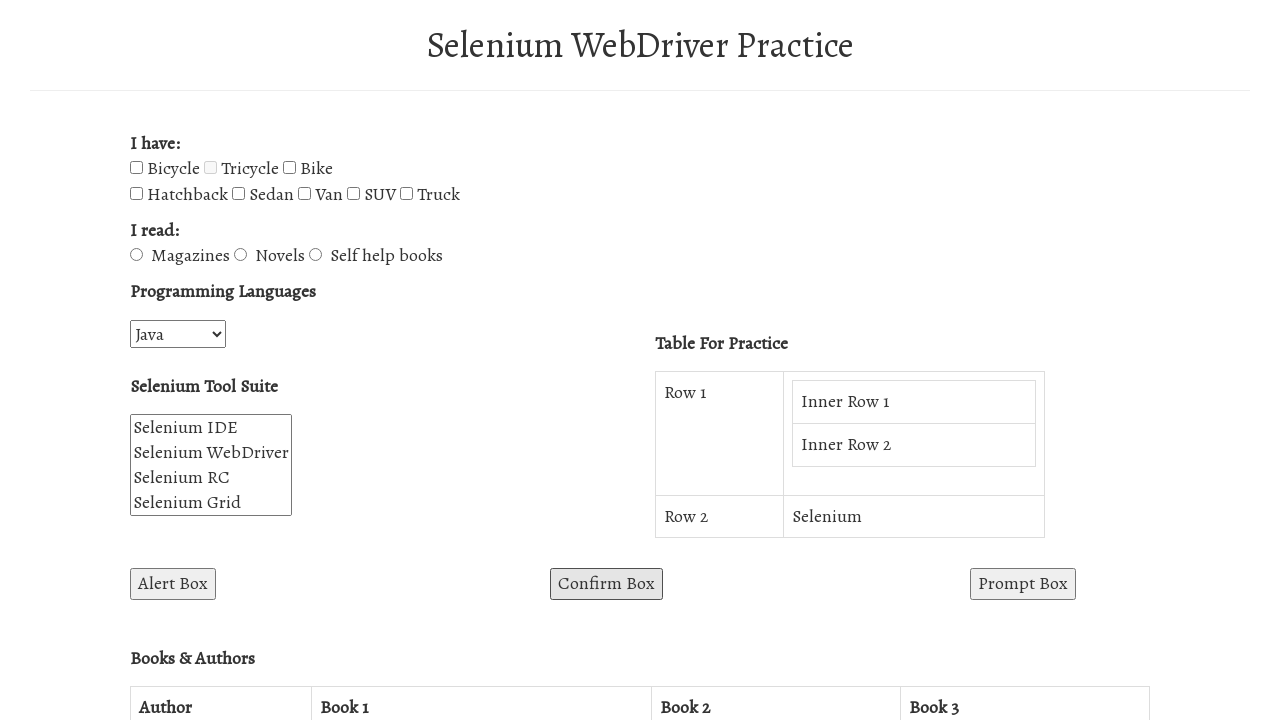

Waited 2 seconds for confirm processing
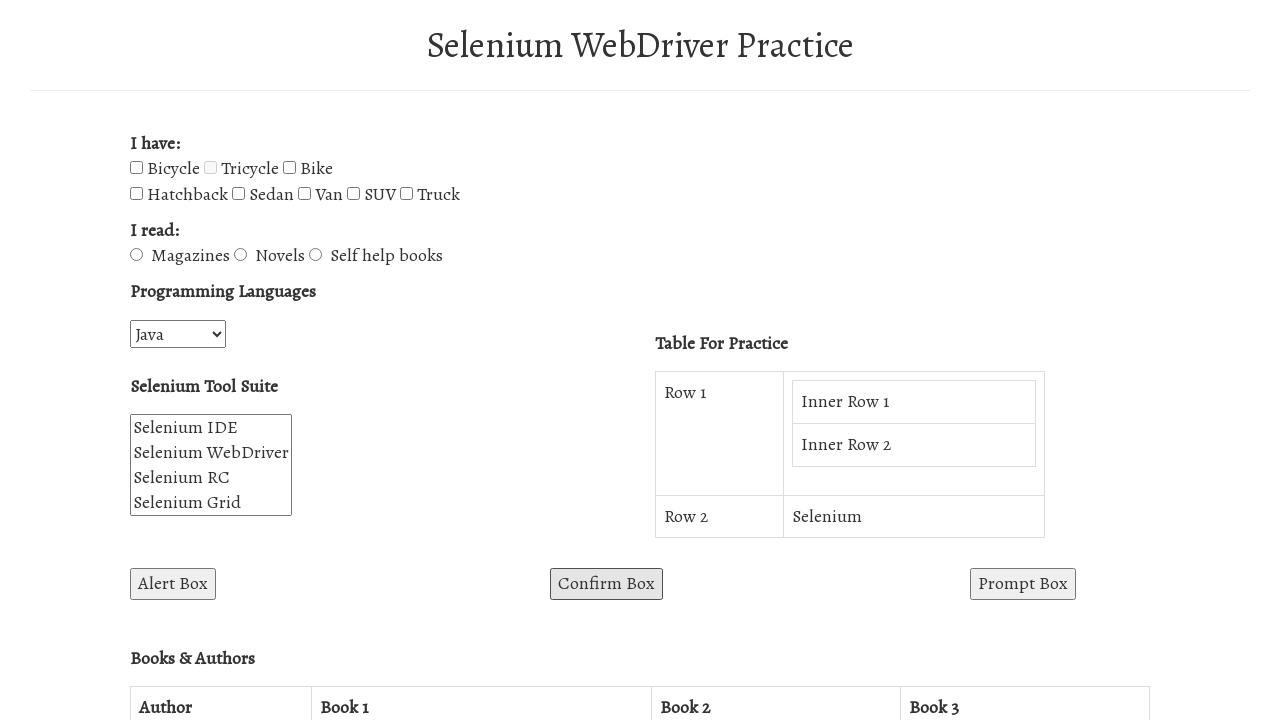

Set up prompt handler to accept prompt dialog
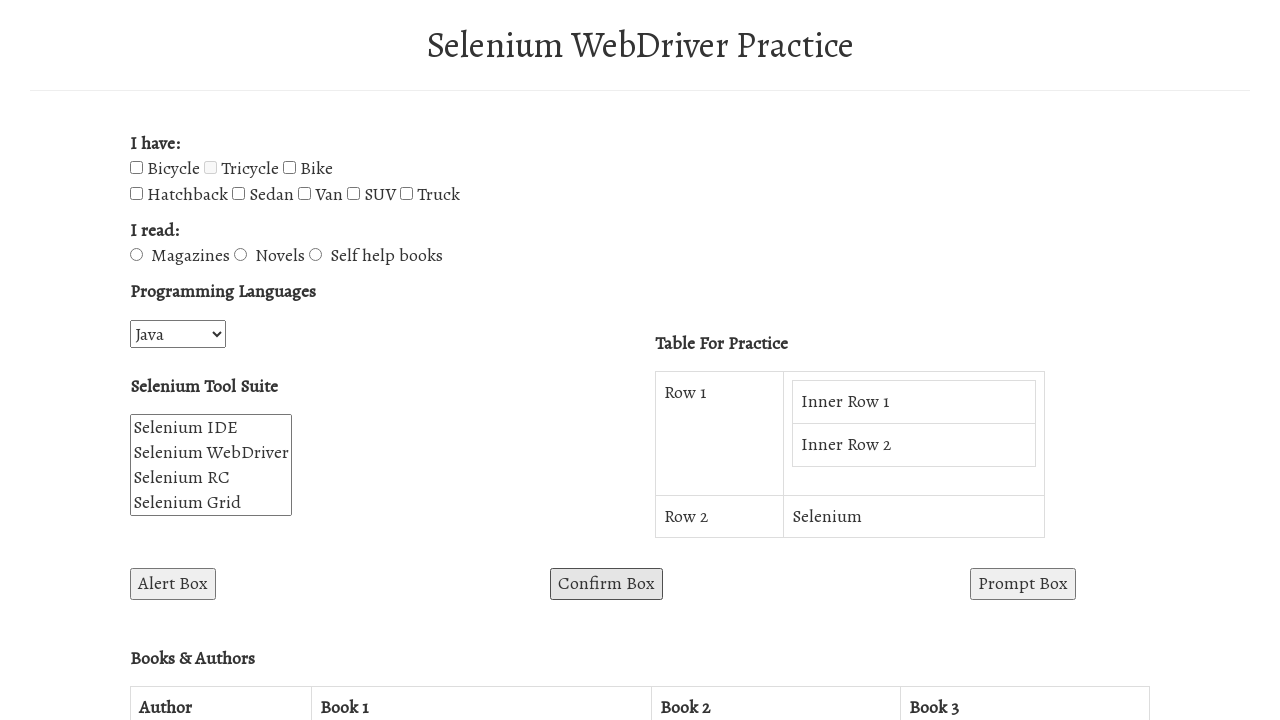

Clicked the Prompt Box button via XPath to trigger prompt dialog at (1023, 584) on xpath=/html/body/form/div[4]/div[3]/button
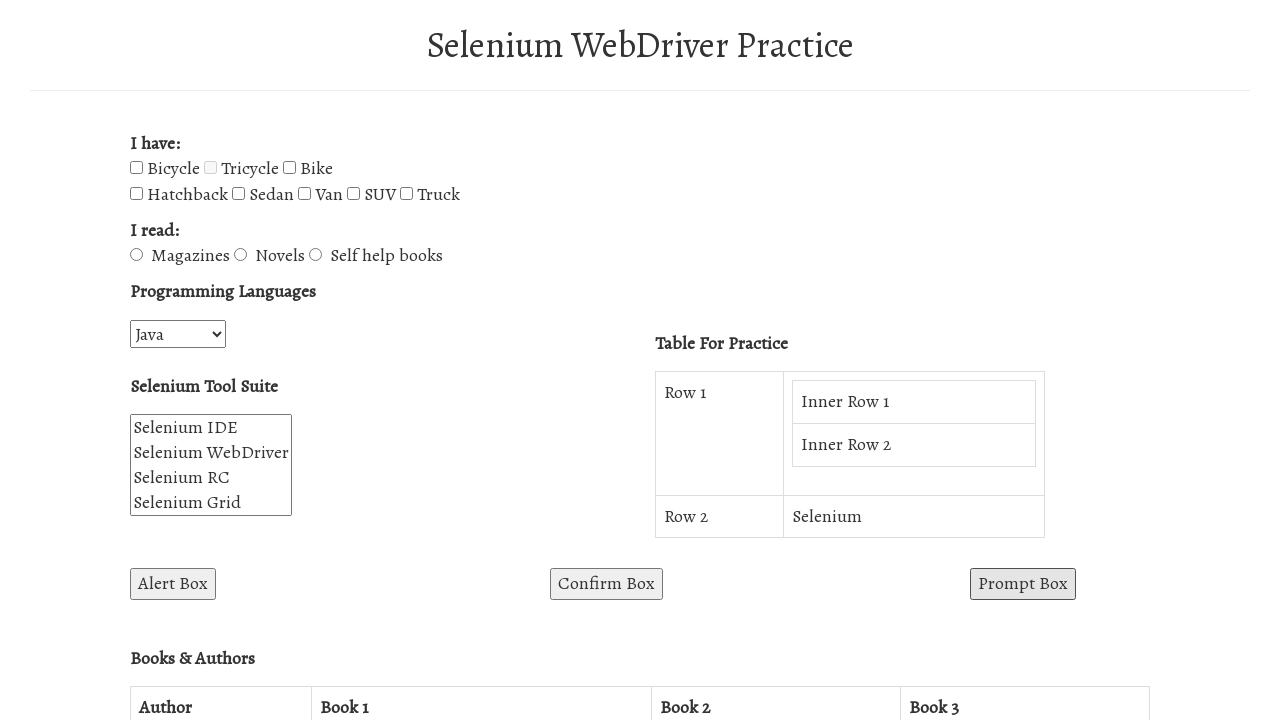

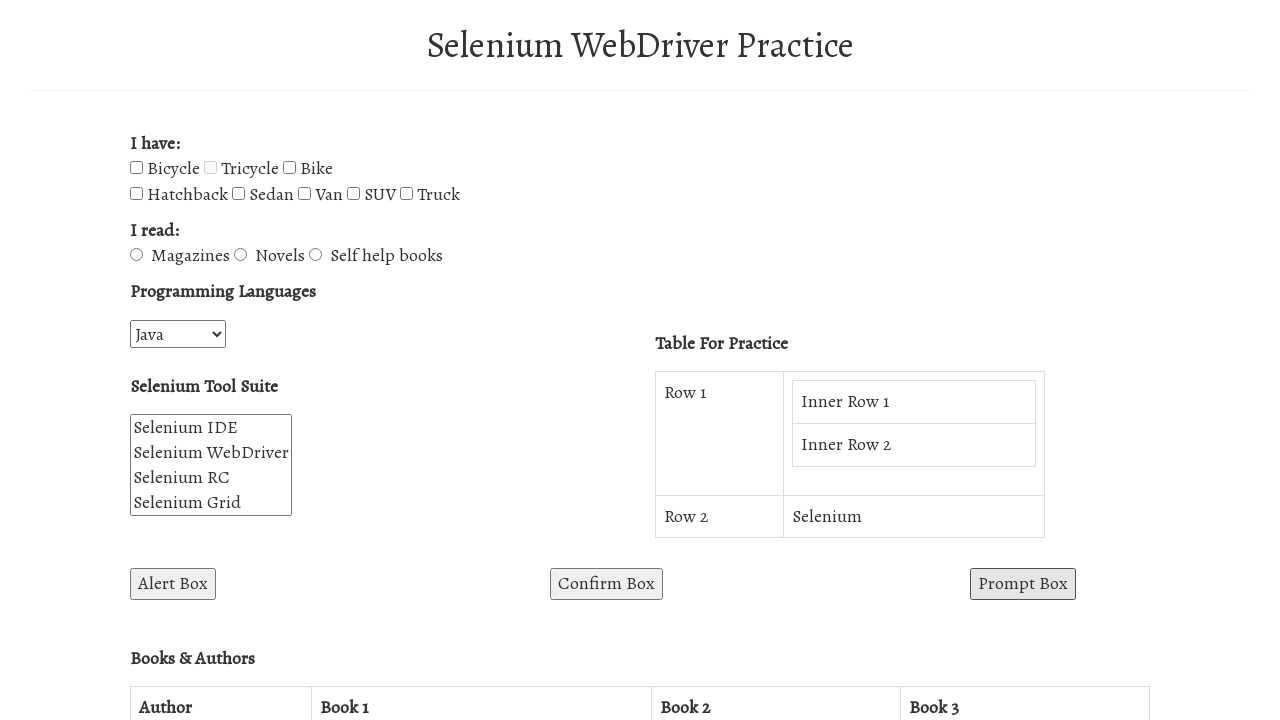